Tests navigation by clicking a link with mathematically calculated text, then fills out a form with personal information (first name, last name, city, country) and submits it.

Starting URL: http://suninjuly.github.io/find_link_text

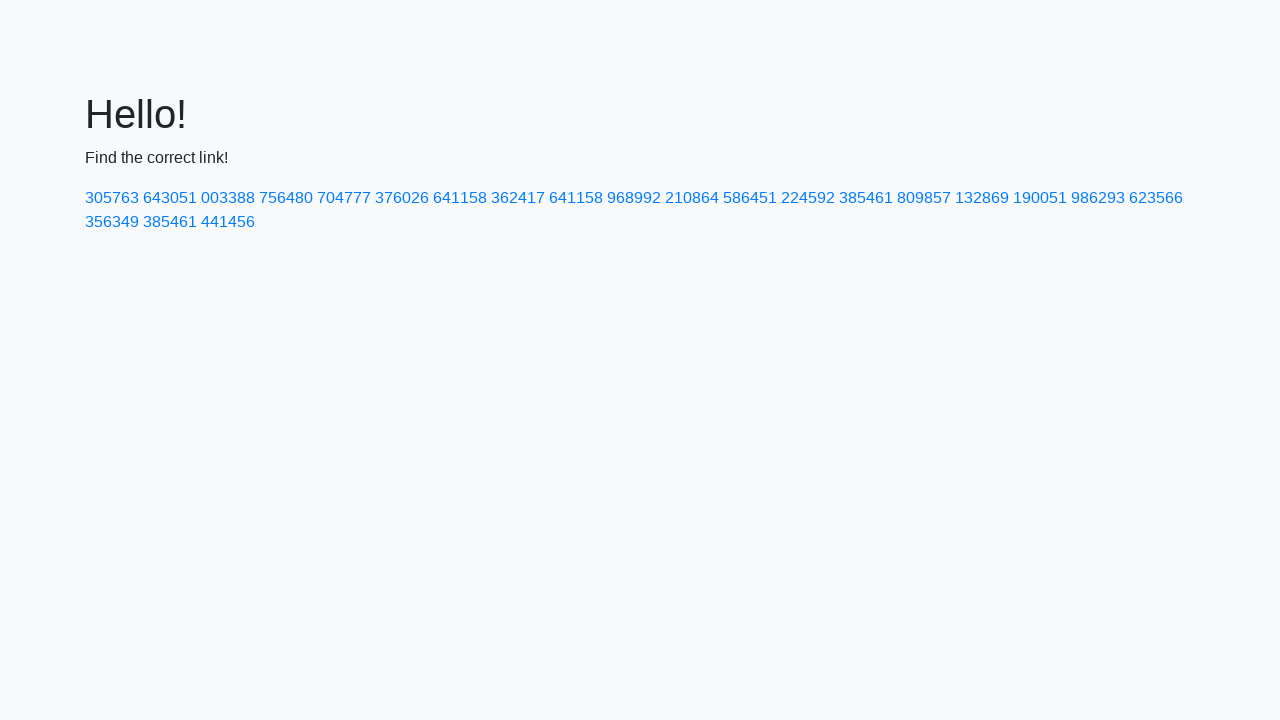

Clicked link with mathematically calculated text '224592' at (808, 198) on a:has-text('224592')
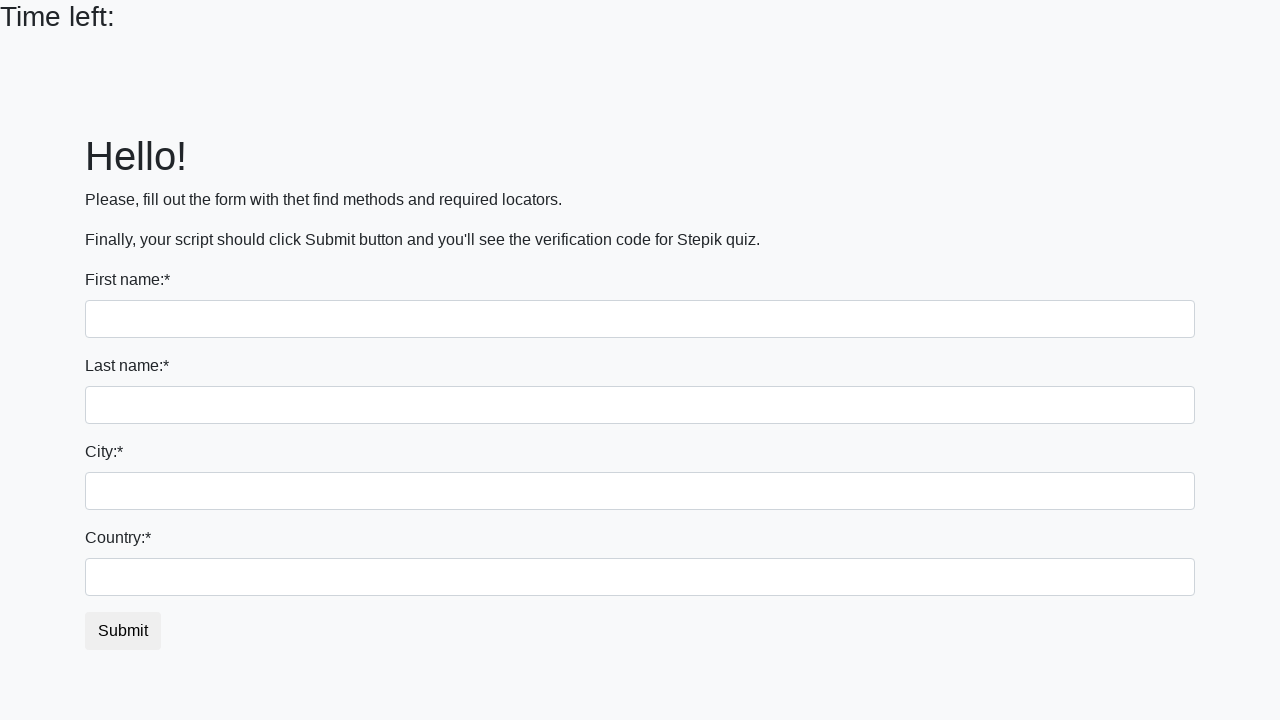

Filled first name field with 'Ivan' on input[name='first_name']
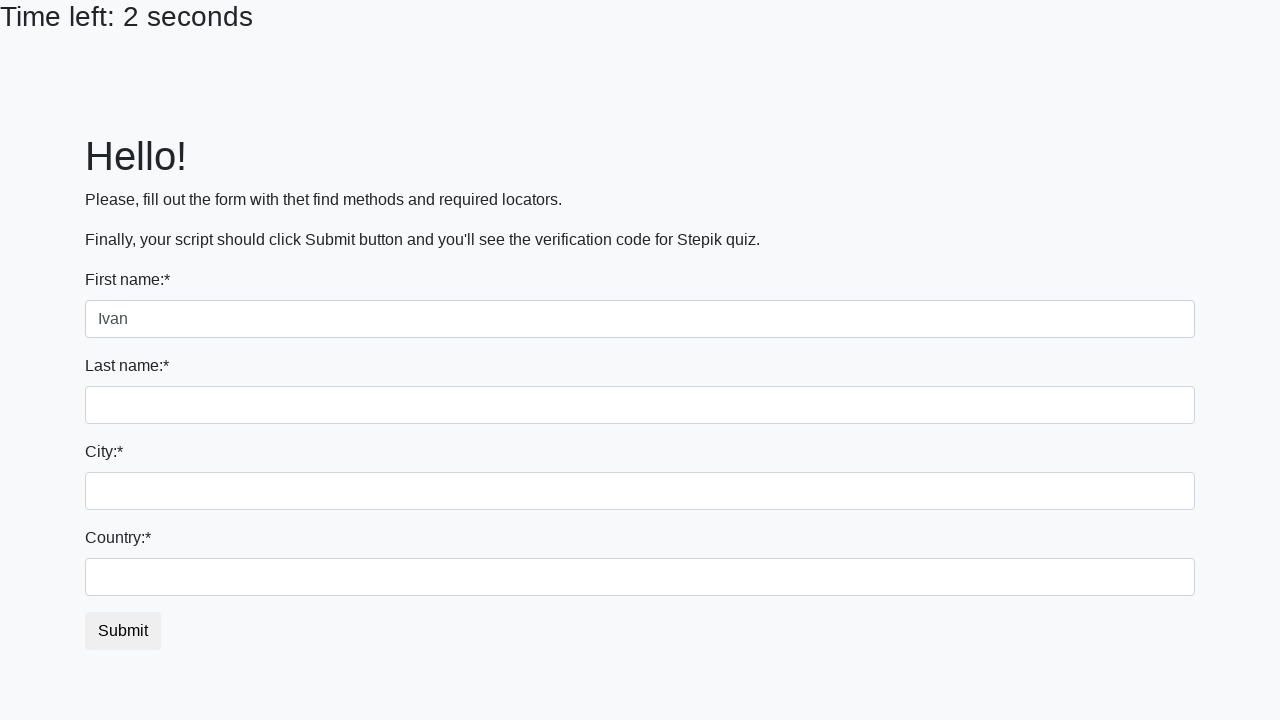

Filled last name field with 'Petrov' on input[name='last_name']
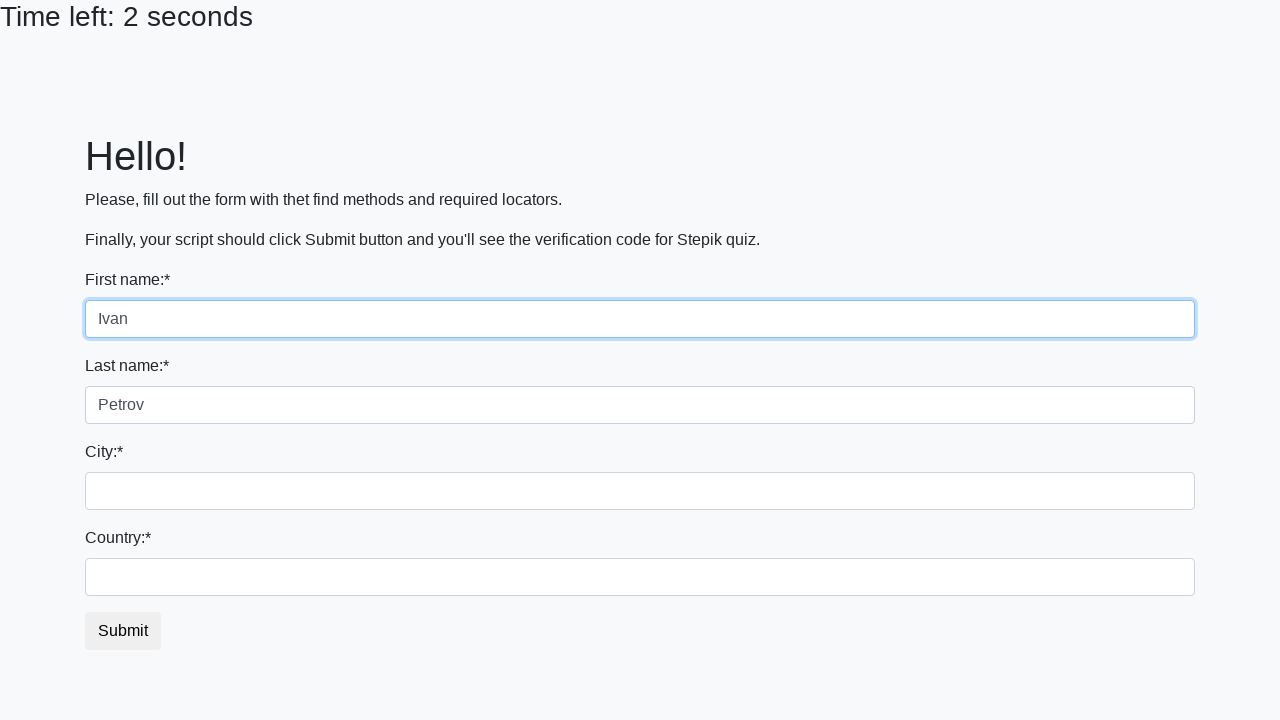

Filled city field with 'Smolensk' on .city
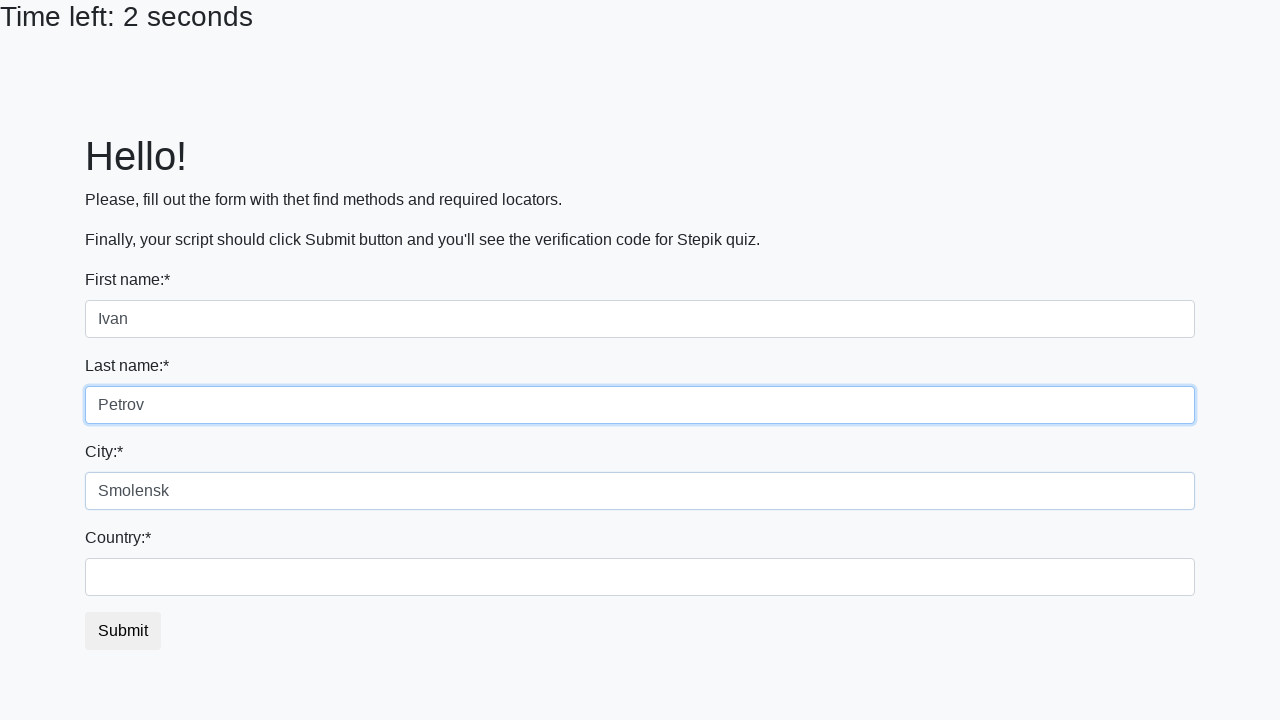

Filled country field with 'Russia' on #country
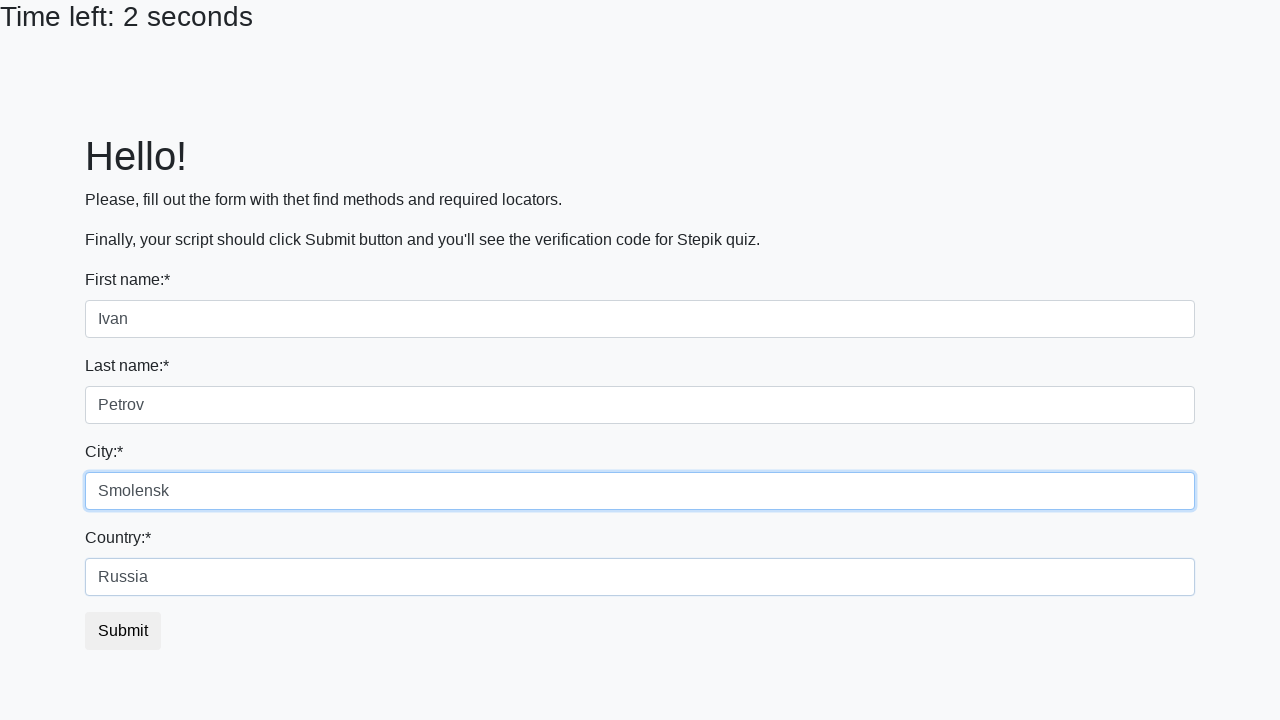

Clicked submit button to submit form at (123, 631) on button.btn
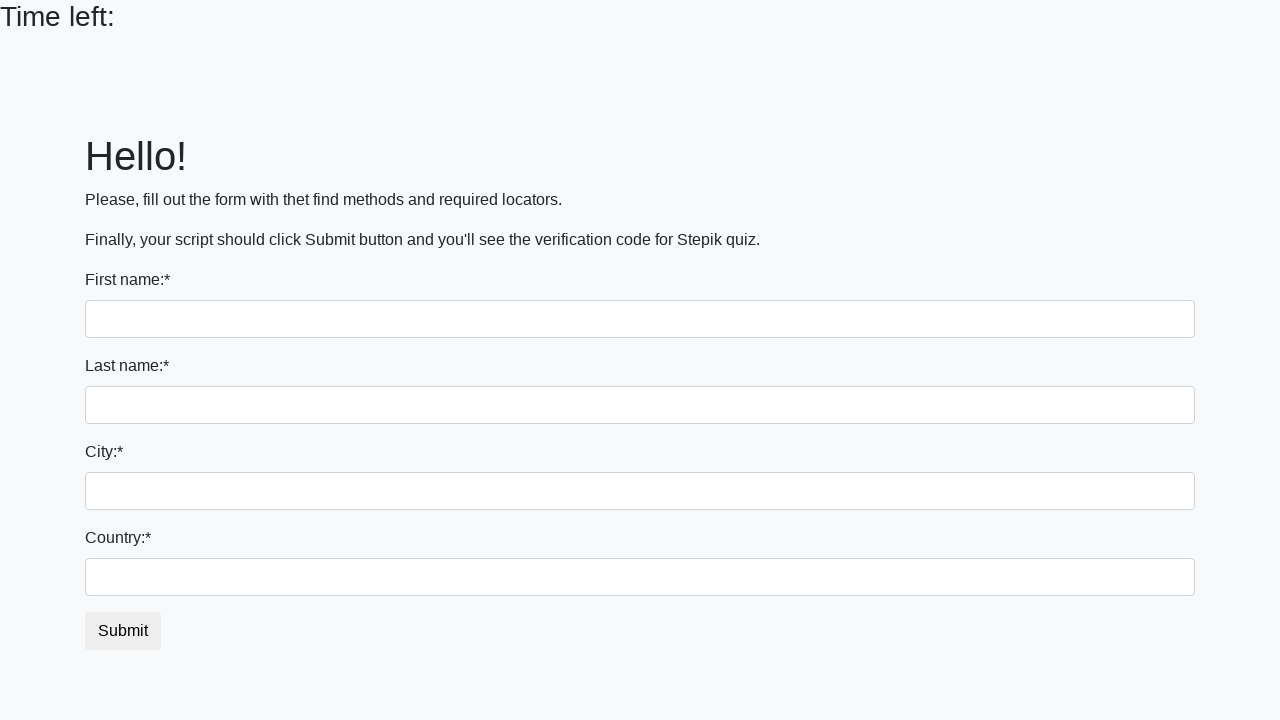

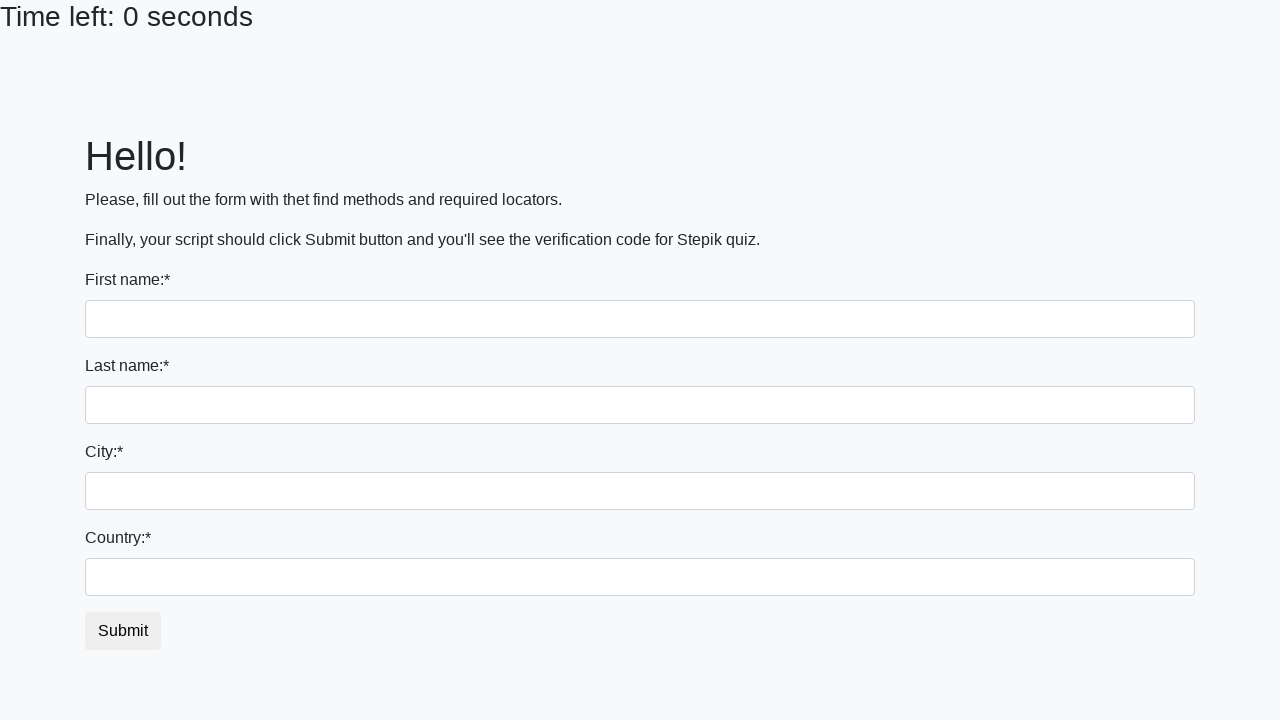